Tests JavaScript prompt dialog by clicking a button, entering text in the prompt, and accepting it

Starting URL: https://automationfc.github.io/basic-form/index.html

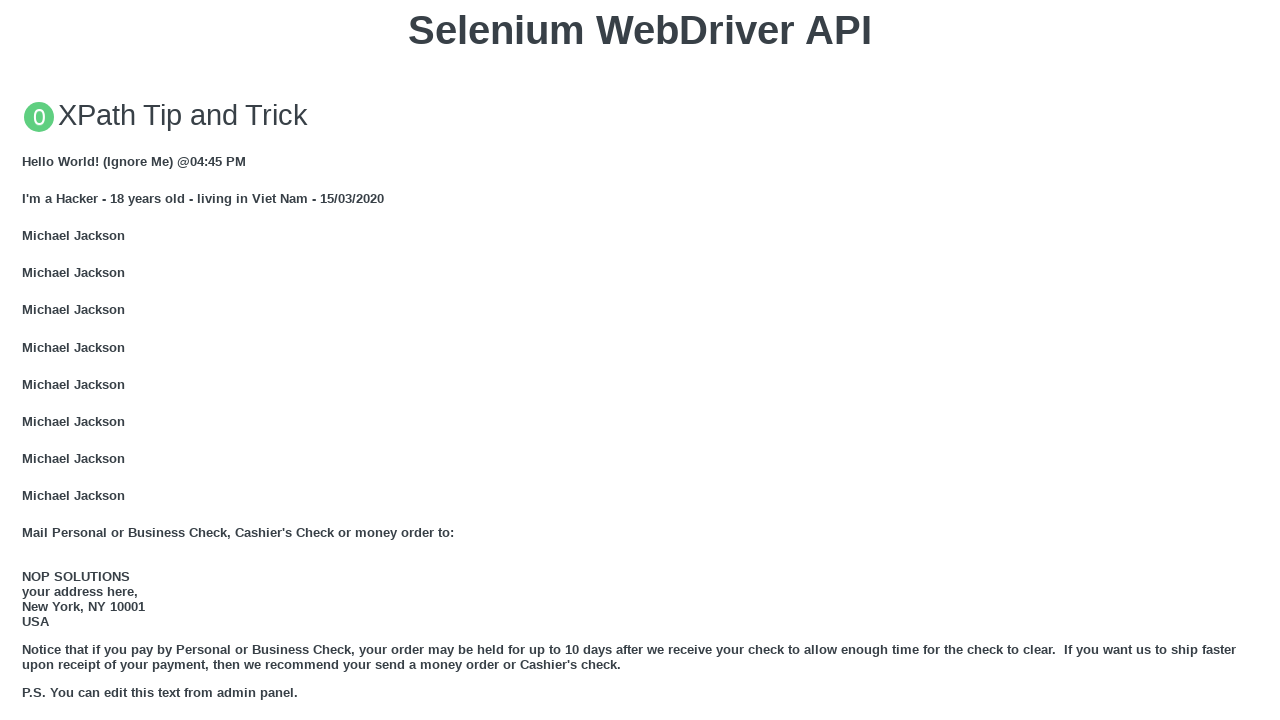

Set up dialog handler to accept prompt with text 'Automation FC'
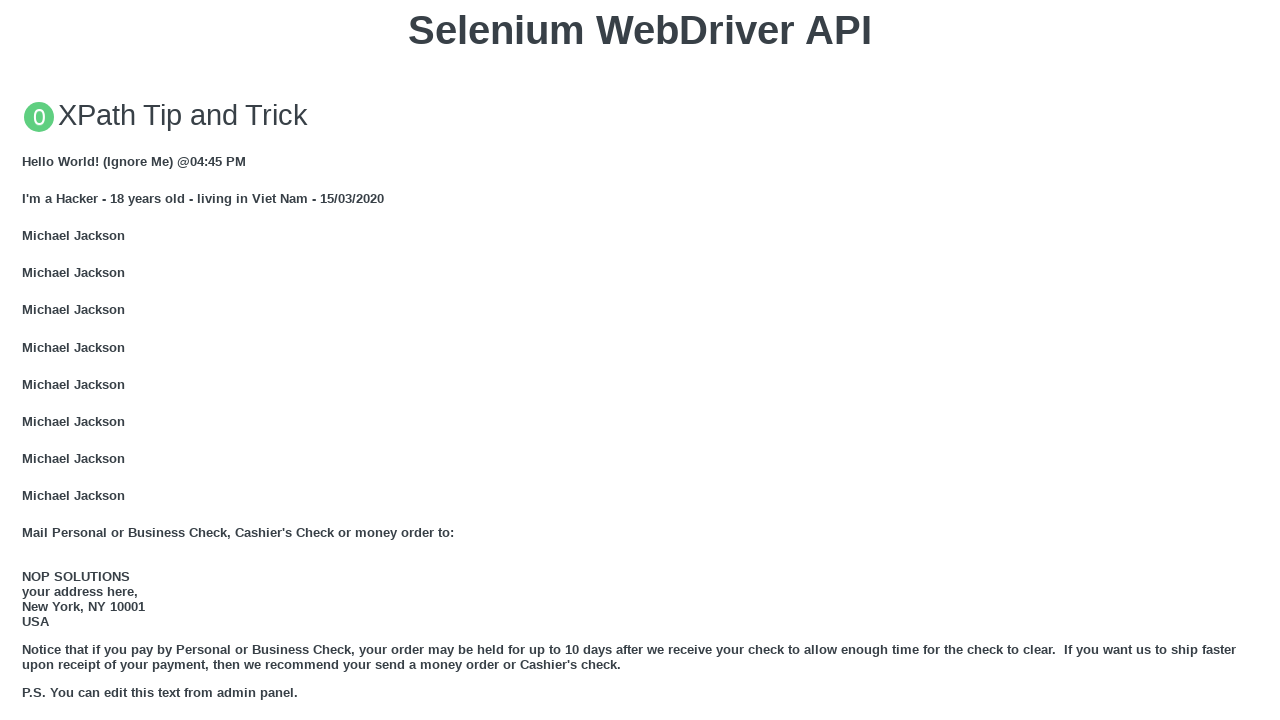

Clicked 'Click for JS Prompt' button to trigger JavaScript prompt dialog at (640, 360) on xpath=//button[text()='Click for JS Prompt']
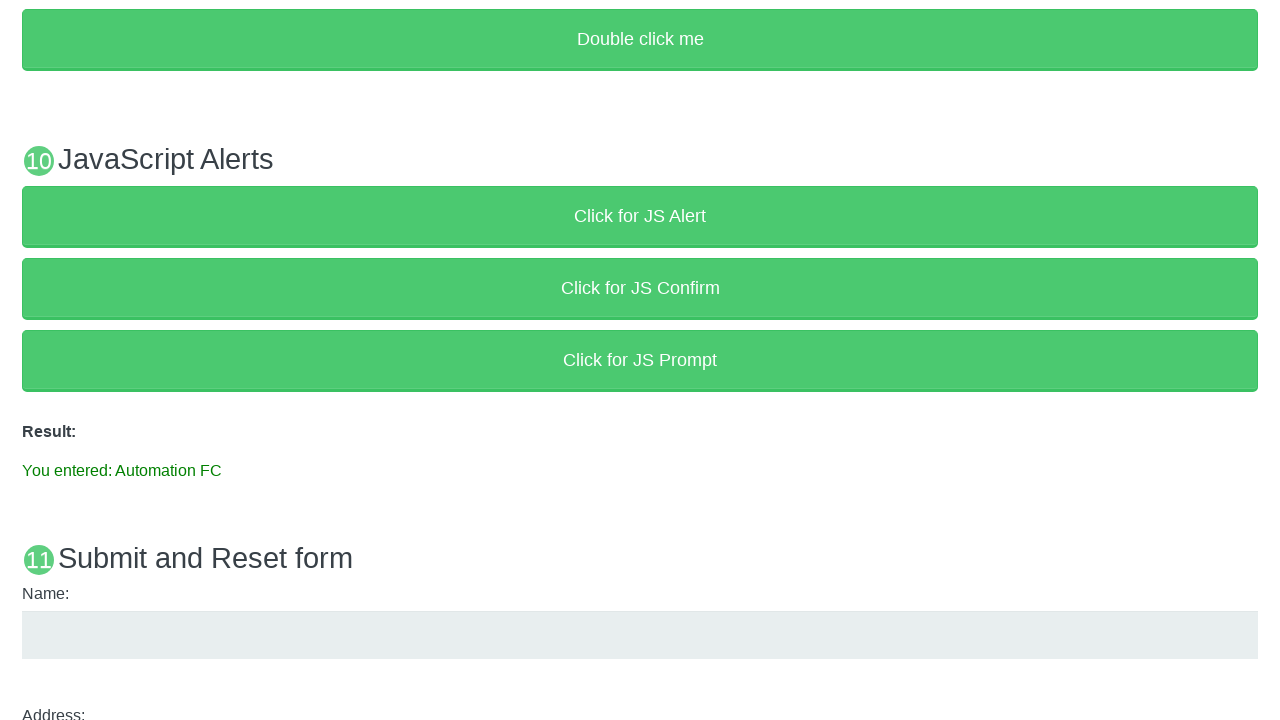

Verified prompt result text appeared with entered value 'You entered: Automation FC'
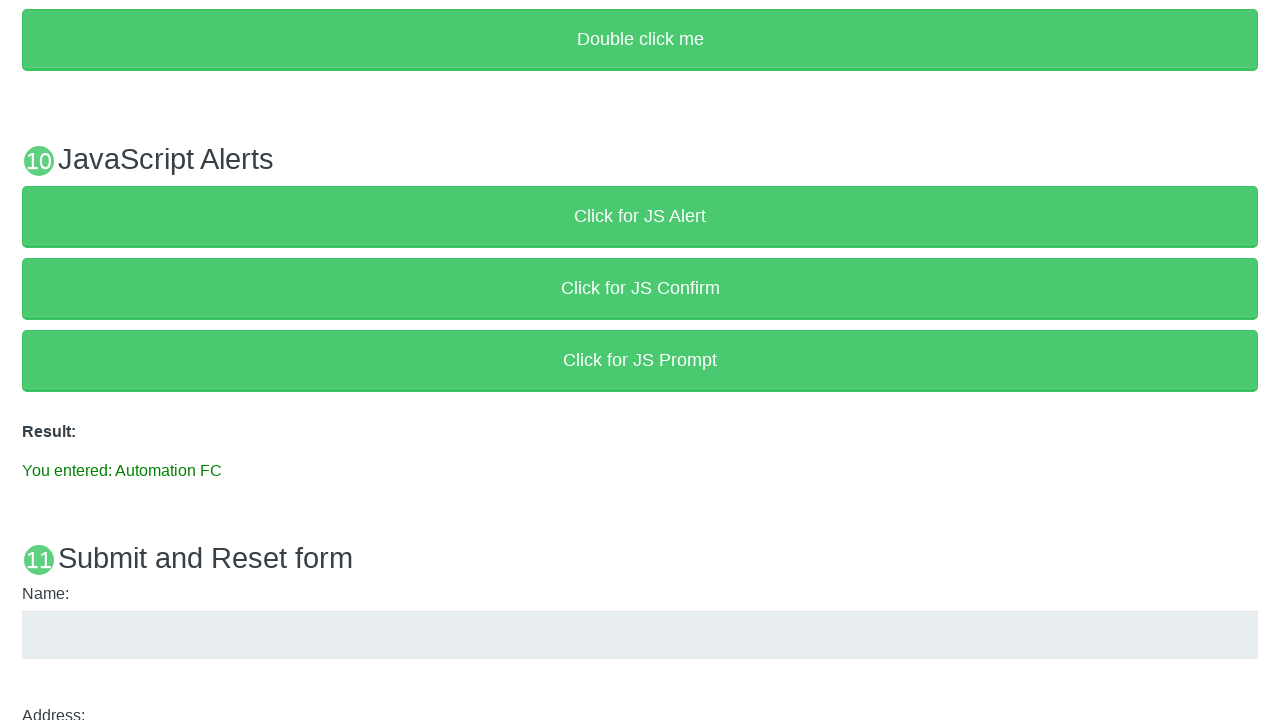

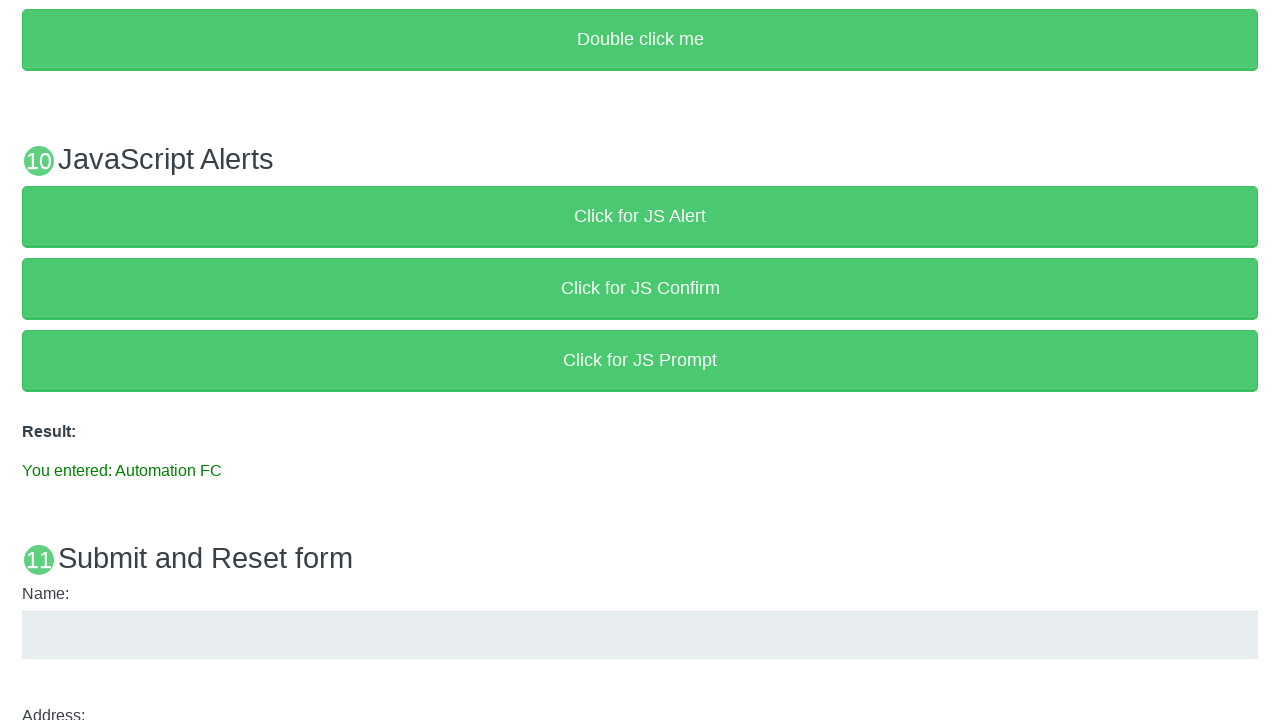